Tests the FMCSA Company Snapshot search functionality by entering a USDOT number and submitting the search form to view carrier information.

Starting URL: https://safer.fmcsa.dot.gov/CompanySnapshot.aspx

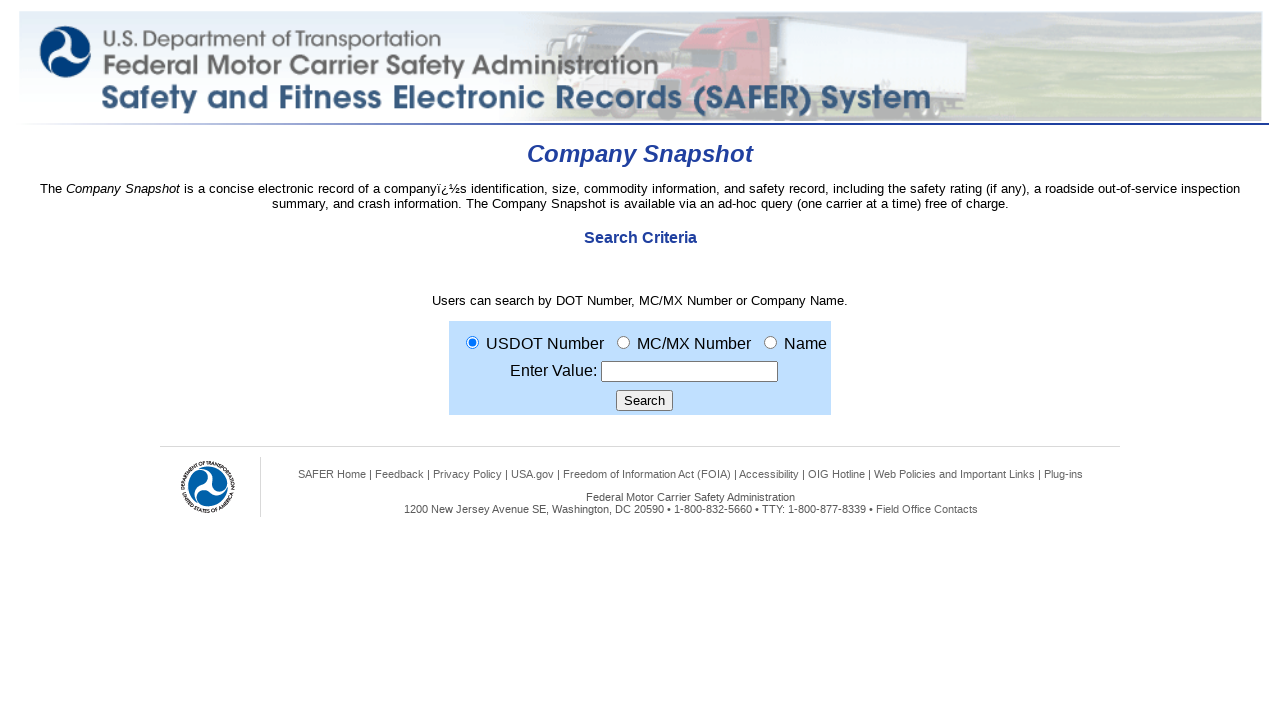

Entered USDOT number '2847356' in search field on //form//table//tr[3]//td//input
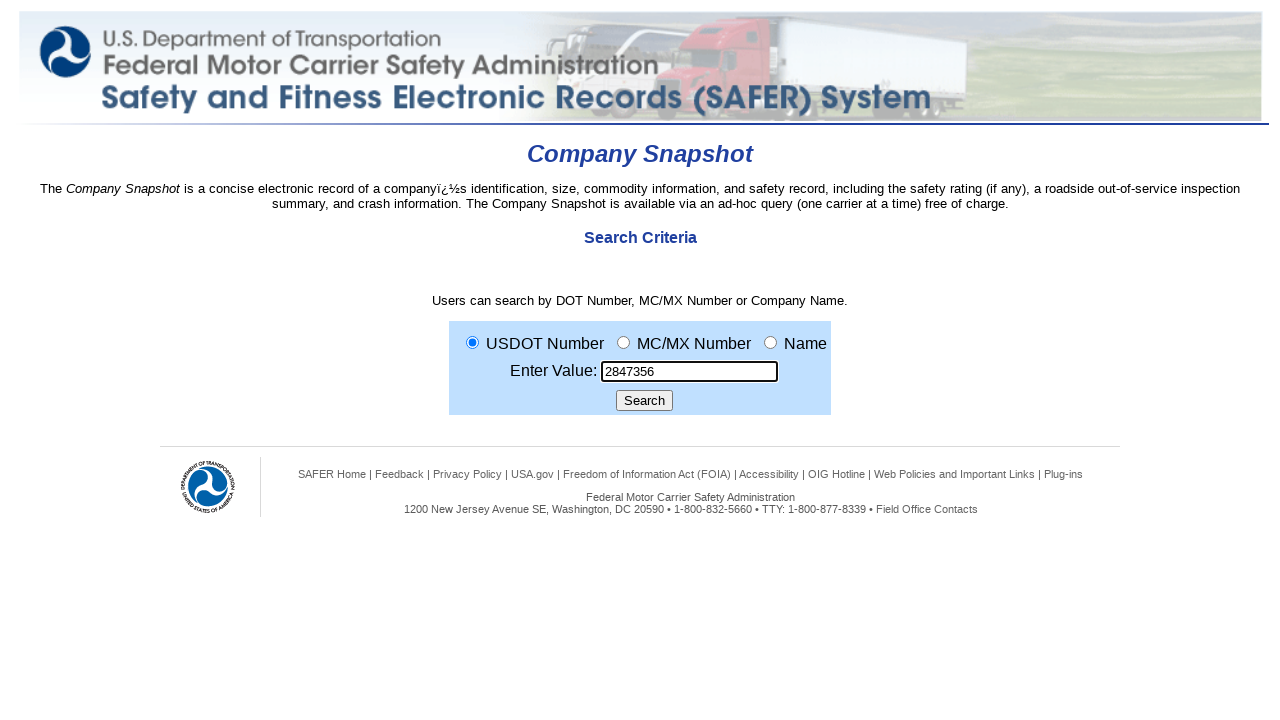

Clicked Search button to submit USDOT lookup at (644, 401) on xpath=//form//table//tr[4]//td//input
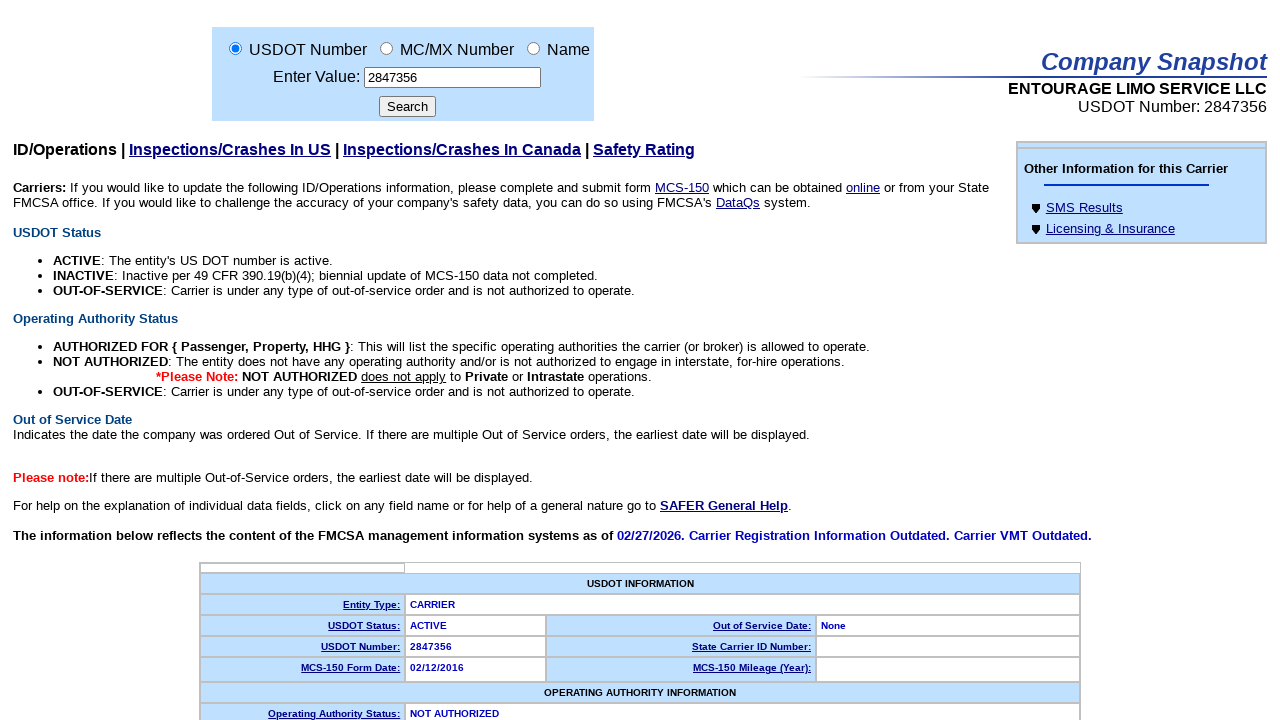

Company Snapshot results page loaded with carrier information
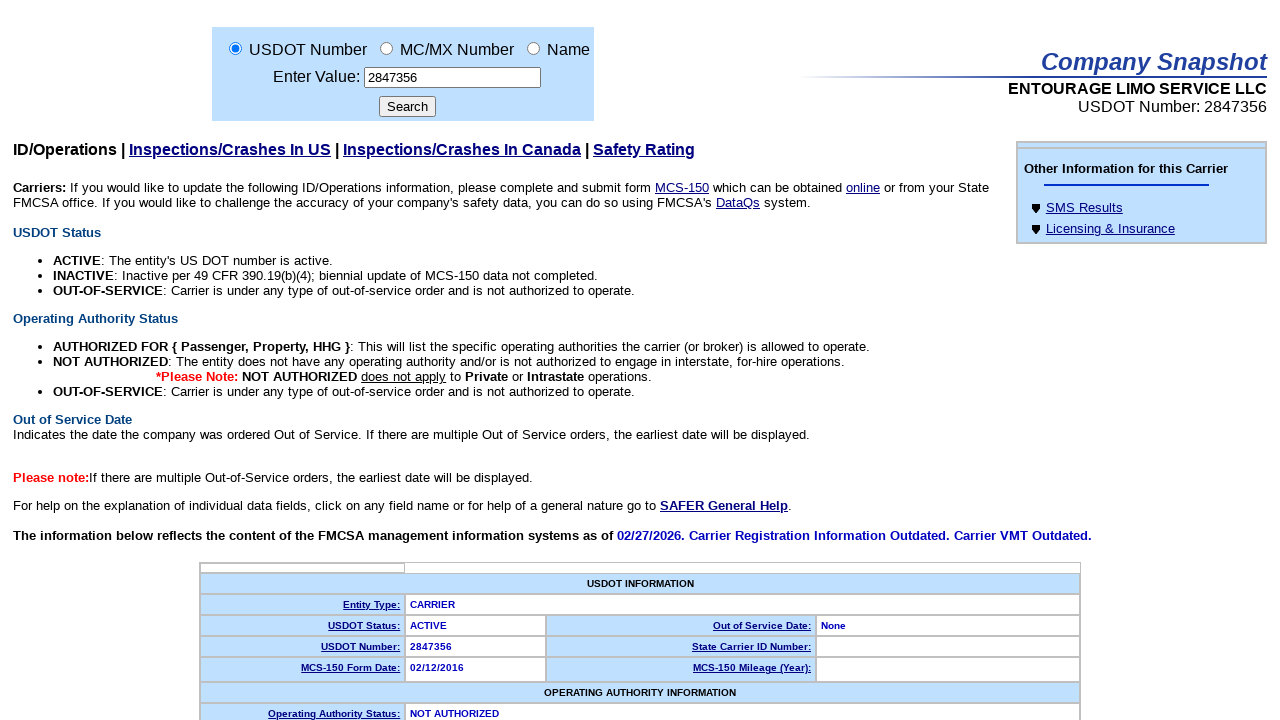

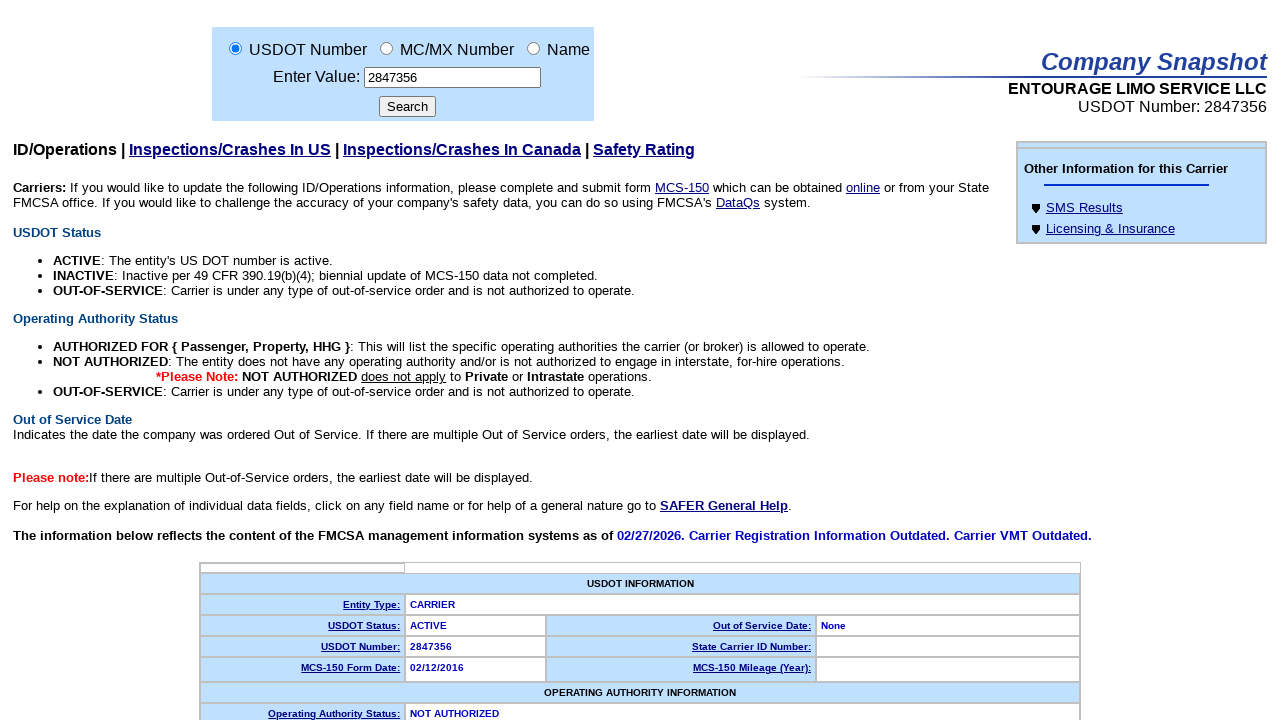